Navigates to the shop page and clicks on a product image to view product details

Starting URL: http://practice.automationtesting.in/shop/

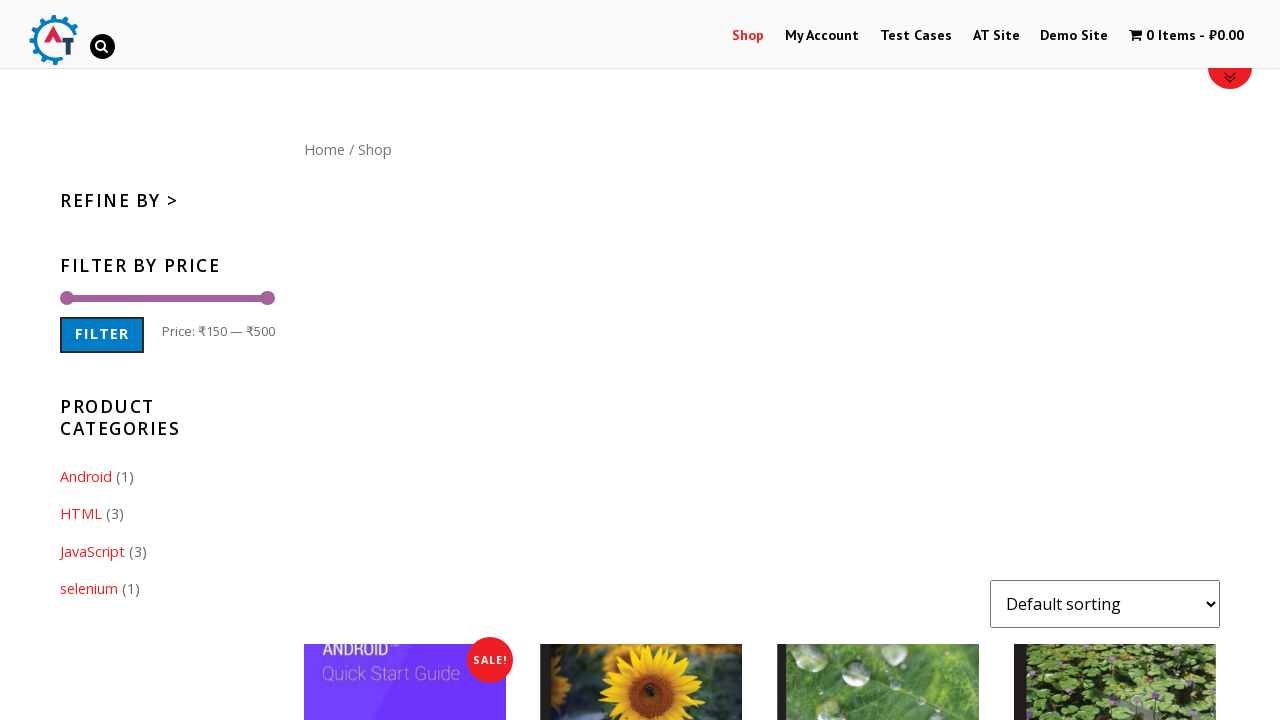

Navigated to shop page at http://practice.automationtesting.in/shop/
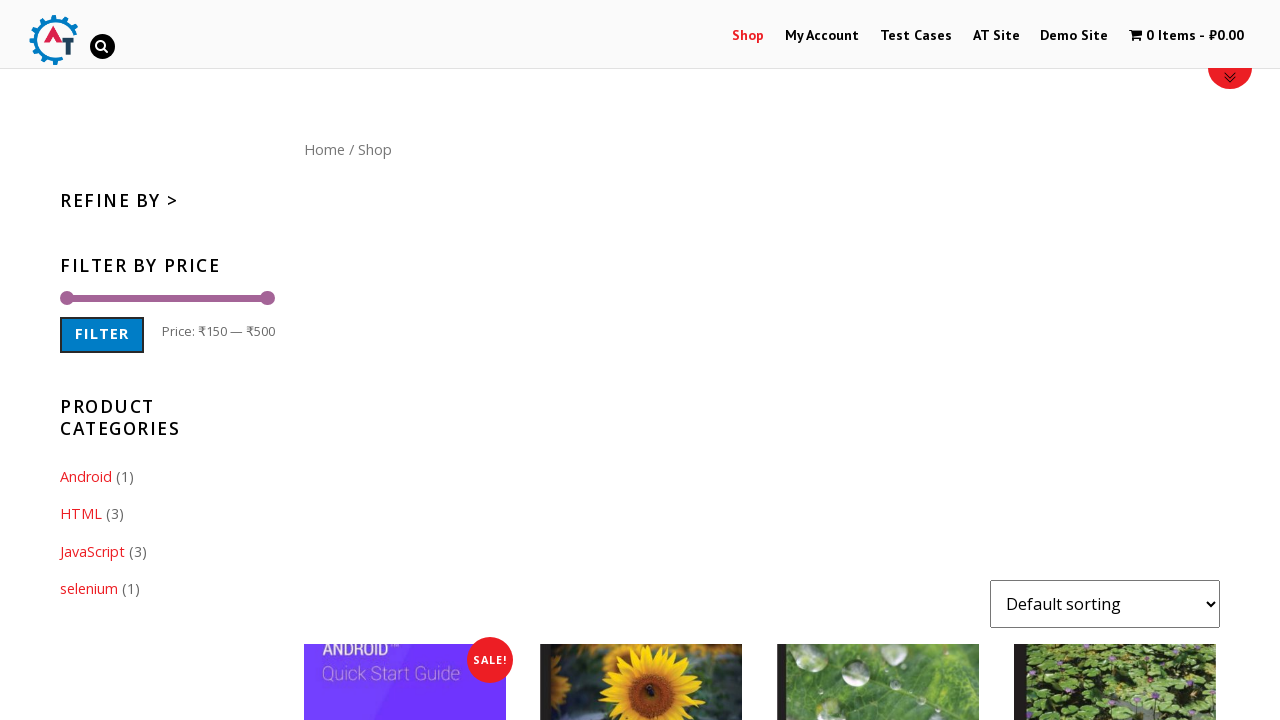

Clicked on first product image to view product details at (641, 619) on .post-170 > a:nth-child(1) > img:nth-child(1)
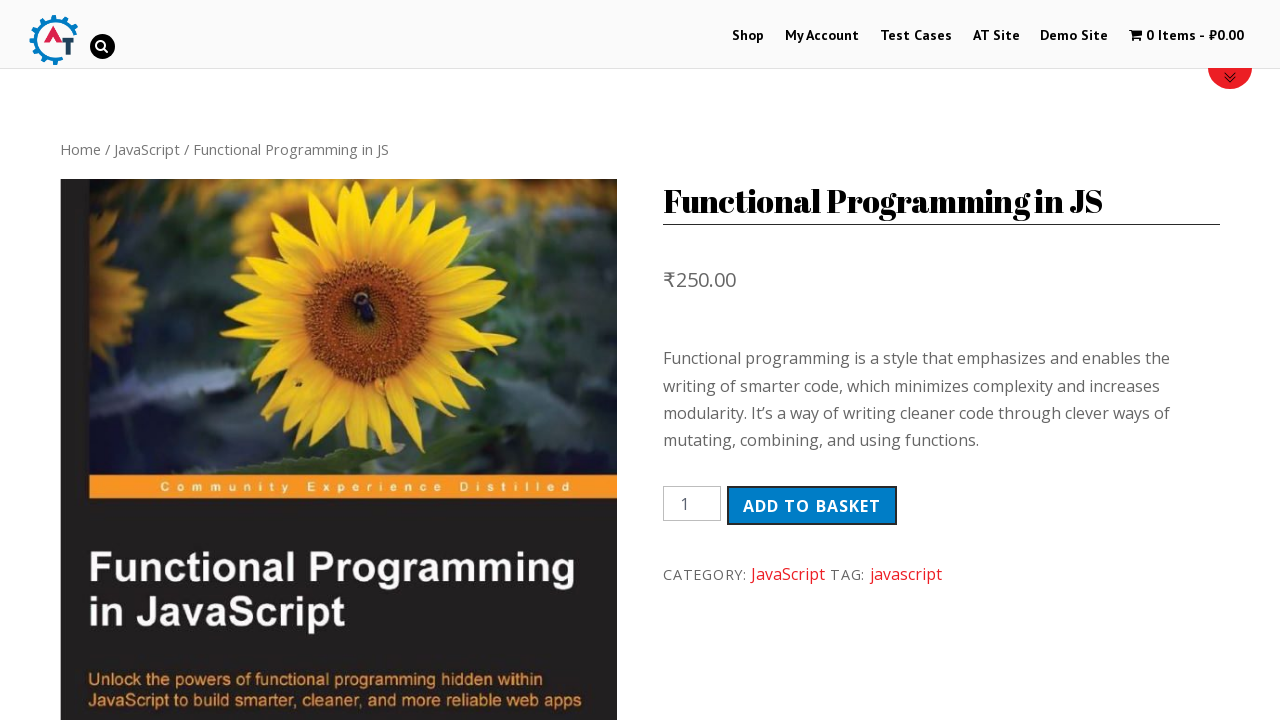

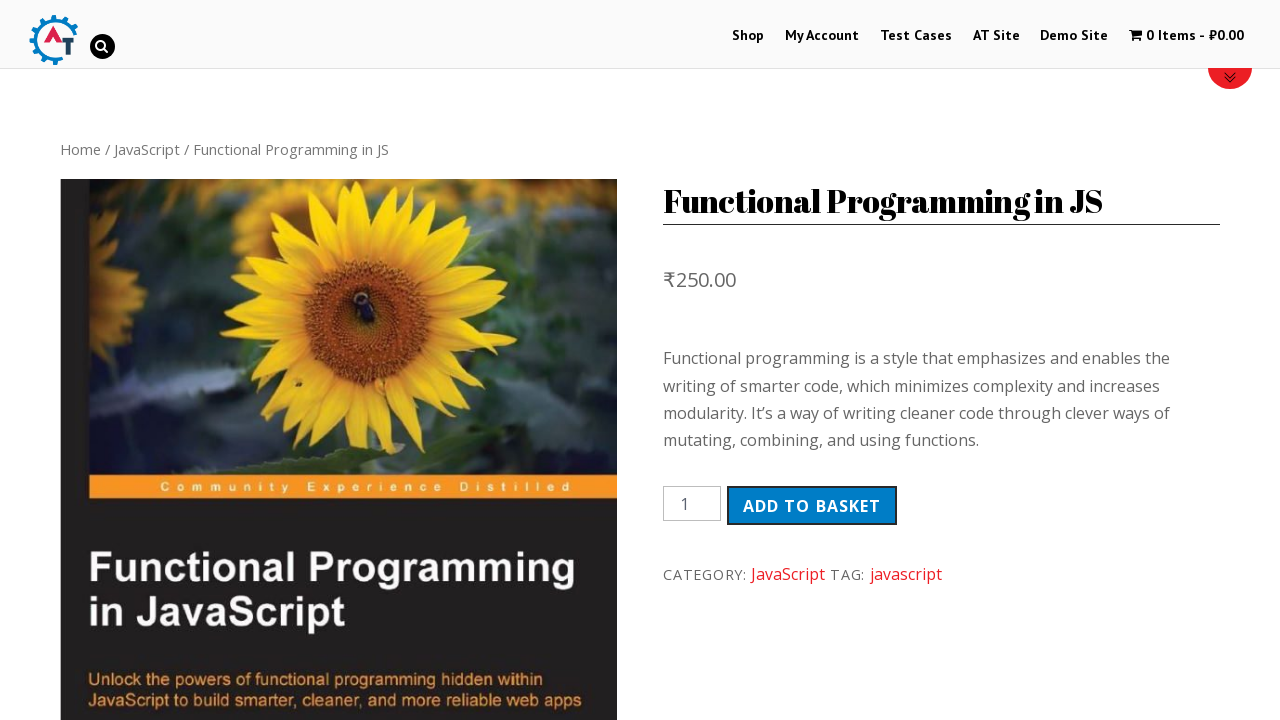